Tests the GALLERY section navigation and scrolls through gallery content

Starting URL: https://colab.humanbrain.in/

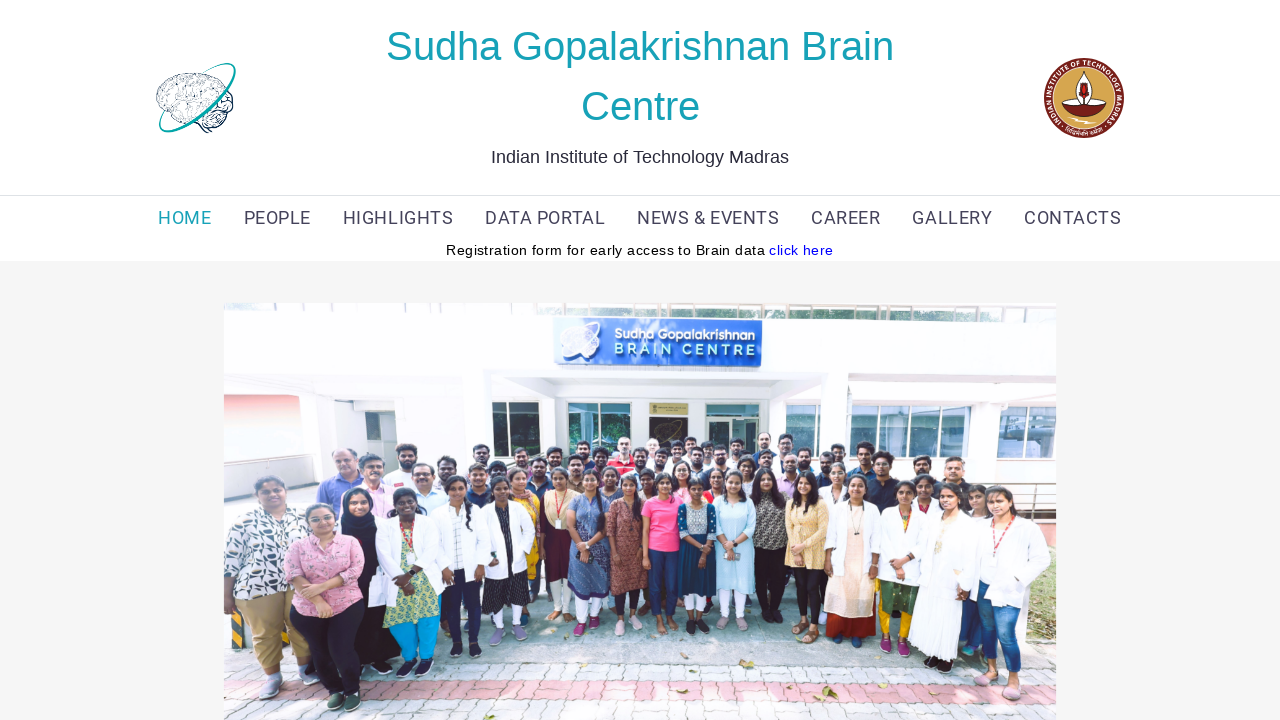

Clicked GALLERY link to navigate to gallery section at (952, 218) on xpath=(//a[text()='GALLERY'])[1]
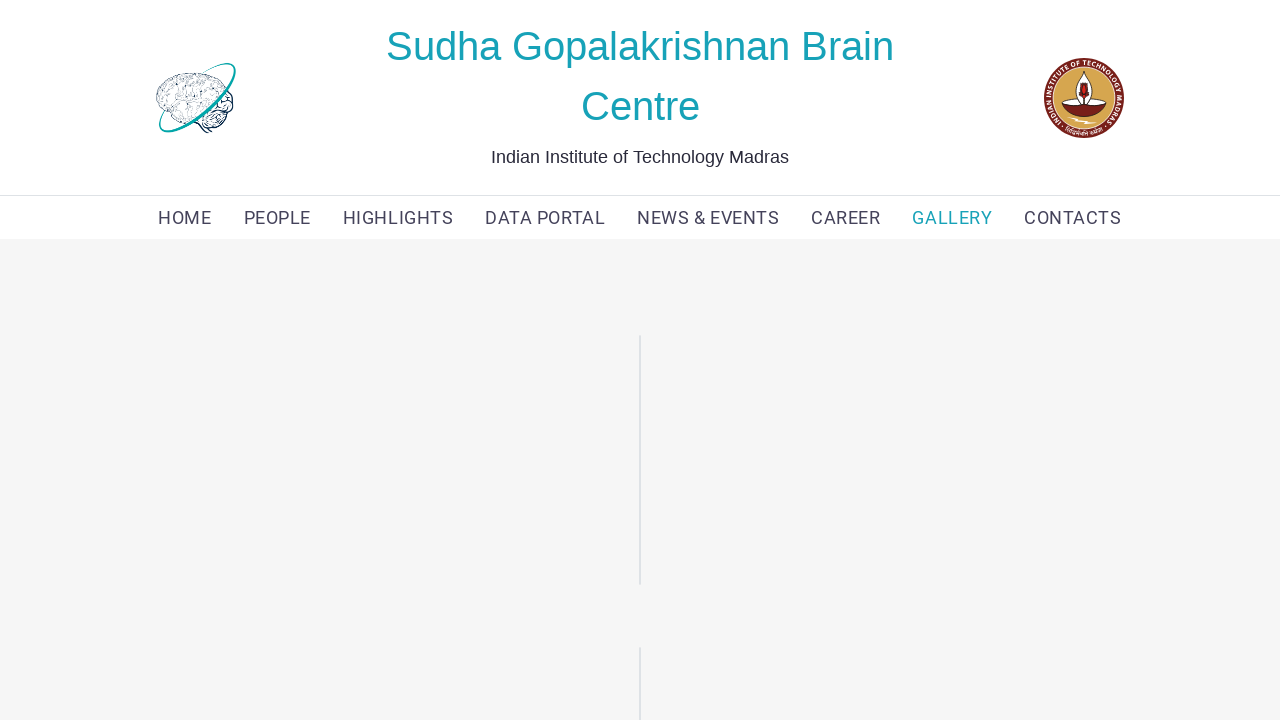

Scrolled to bottom of gallery content
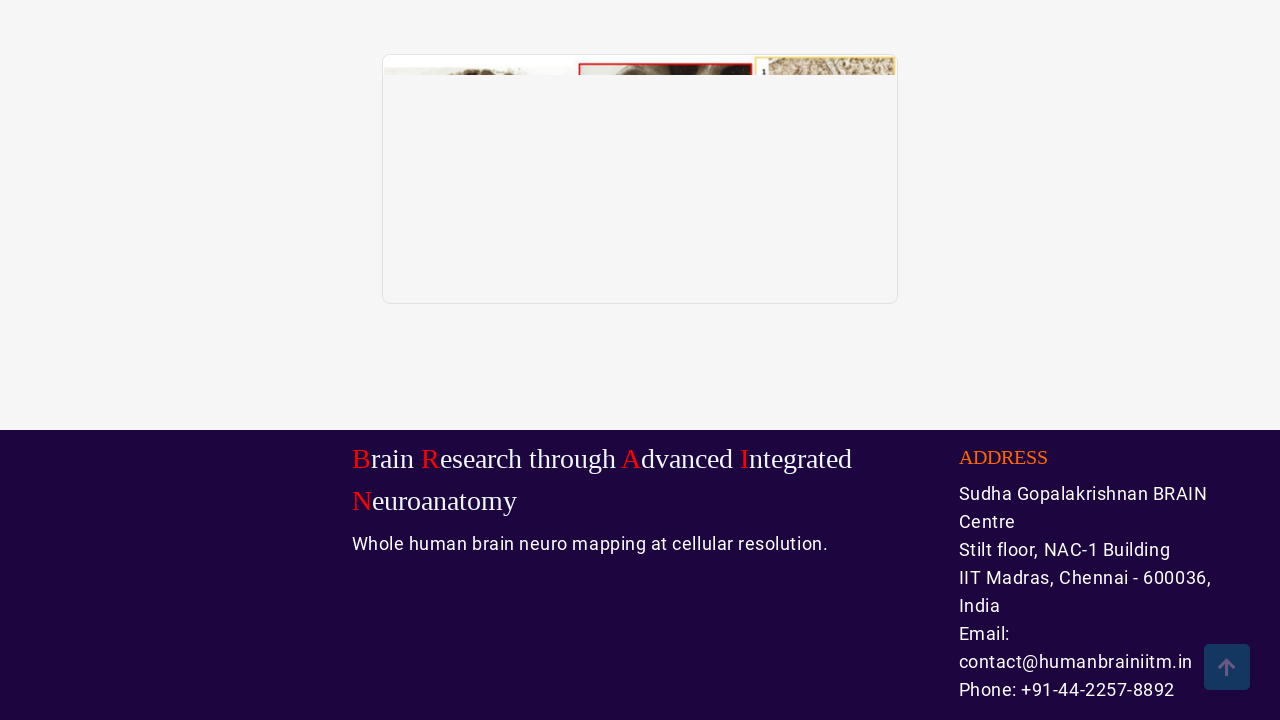

Scrolled back to top of gallery section
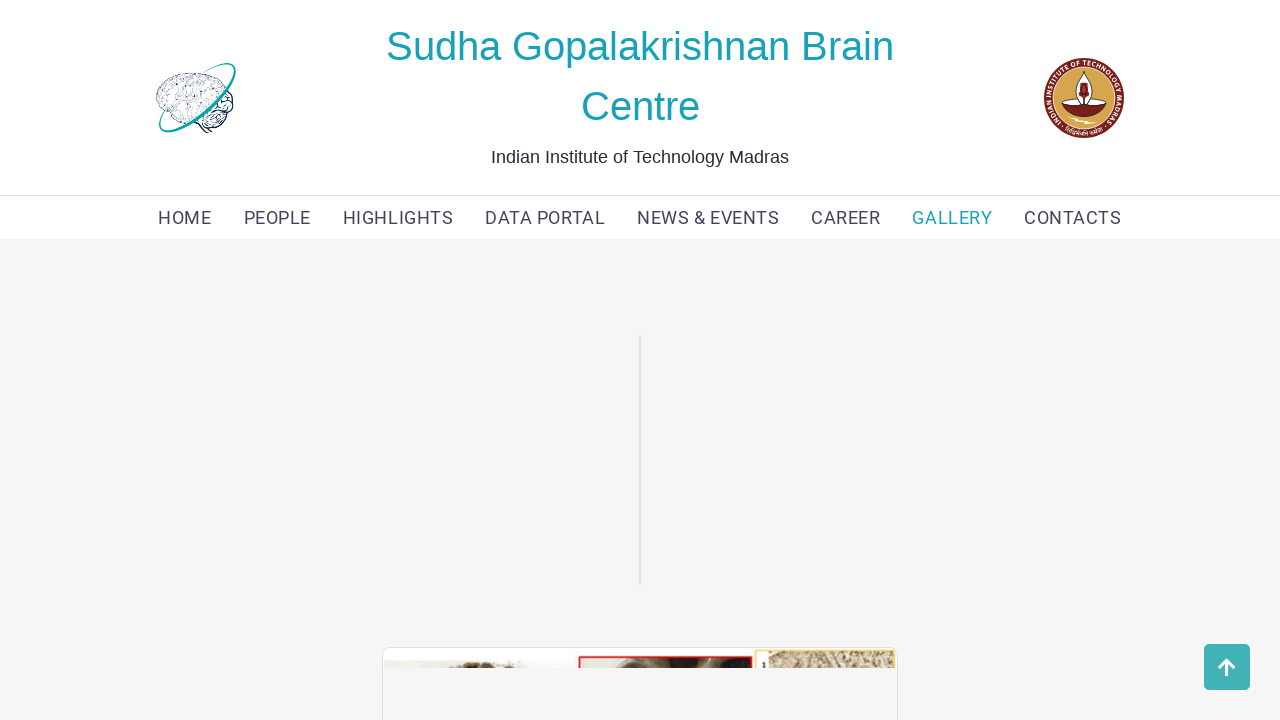

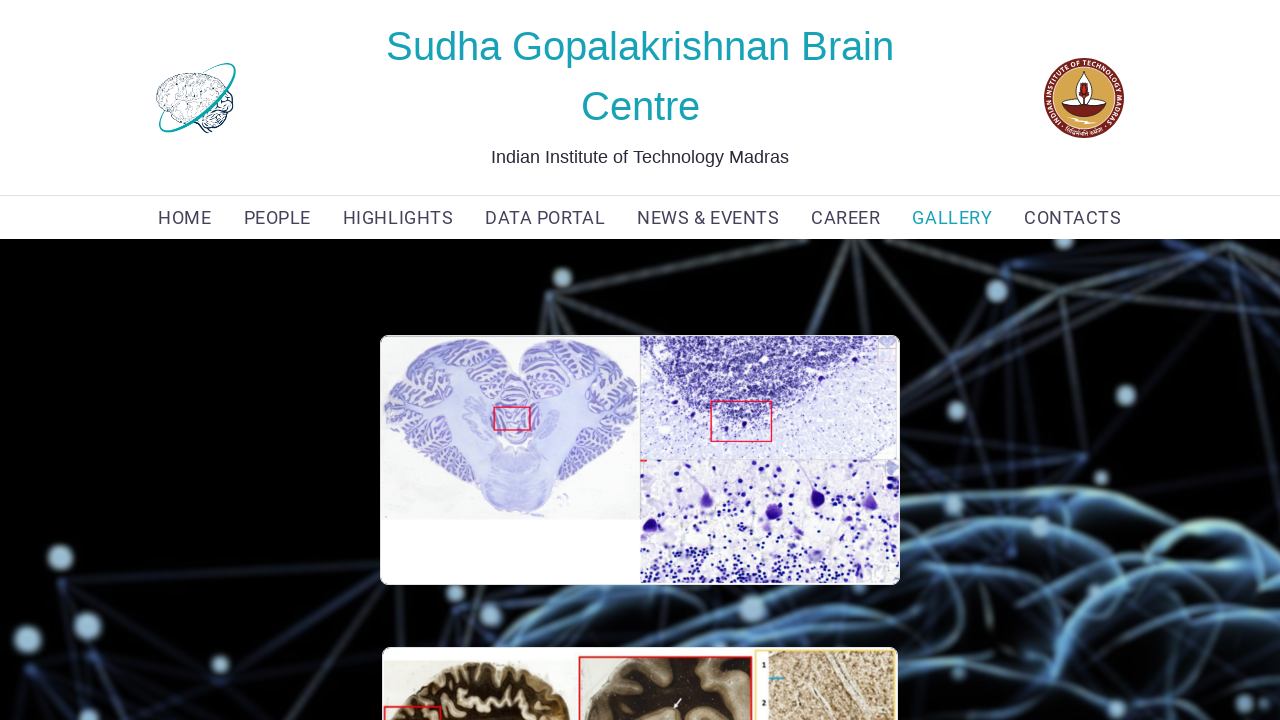